Tests various button interactions on a practice page including checking if buttons are enabled/disabled, getting button positions, colors, dimensions, hovering to check color changes, clicking image buttons, and counting buttons.

Starting URL: https://leafground.com/button.xhtml

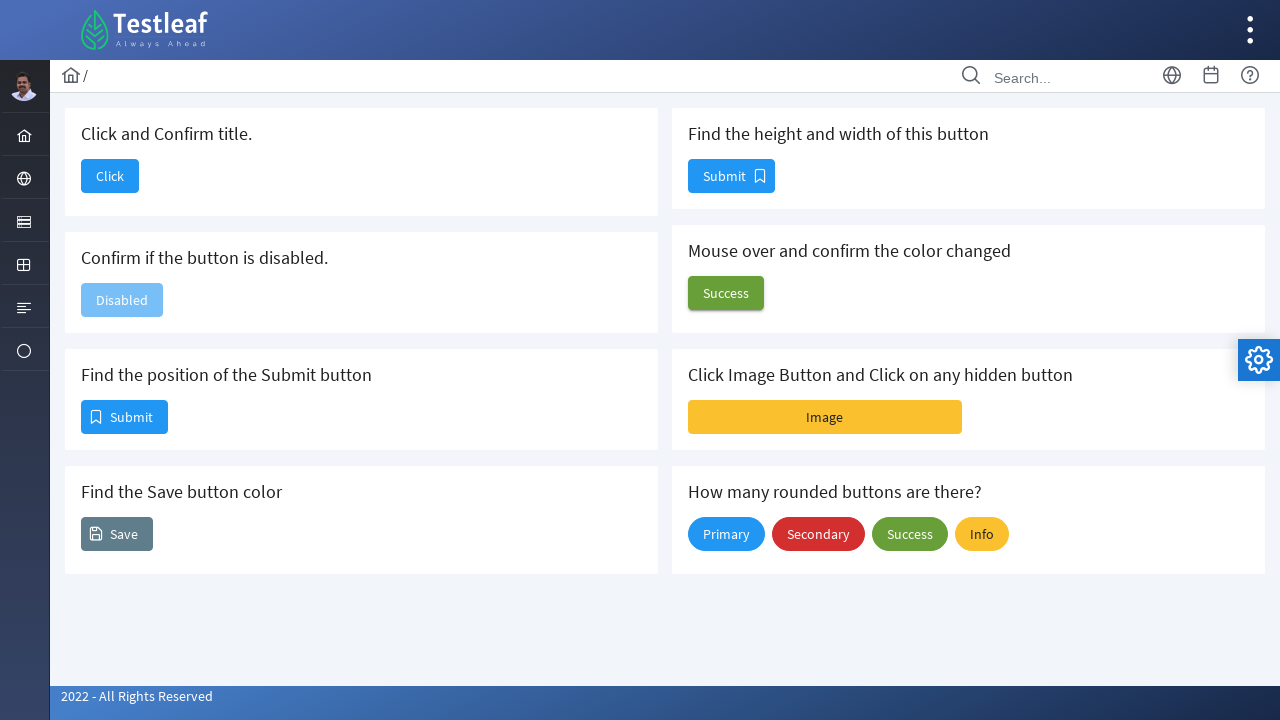

Waited for disabled button to load
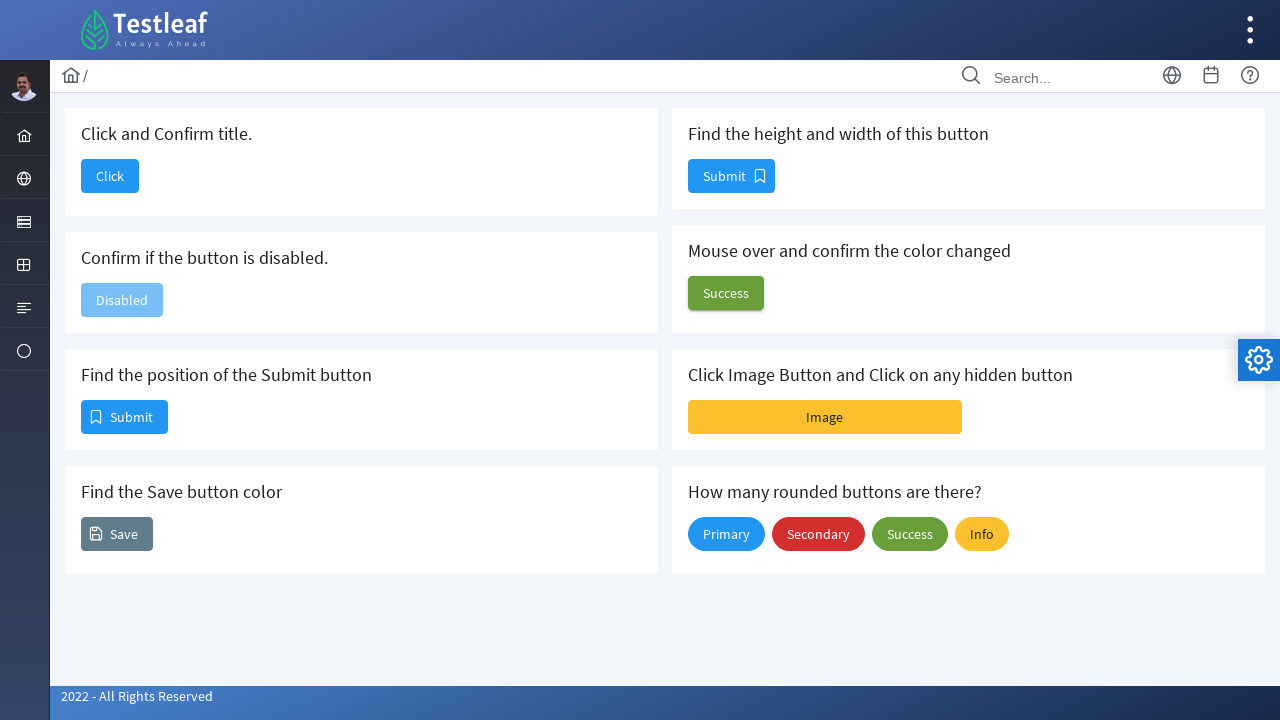

Checked if disabled button is disabled
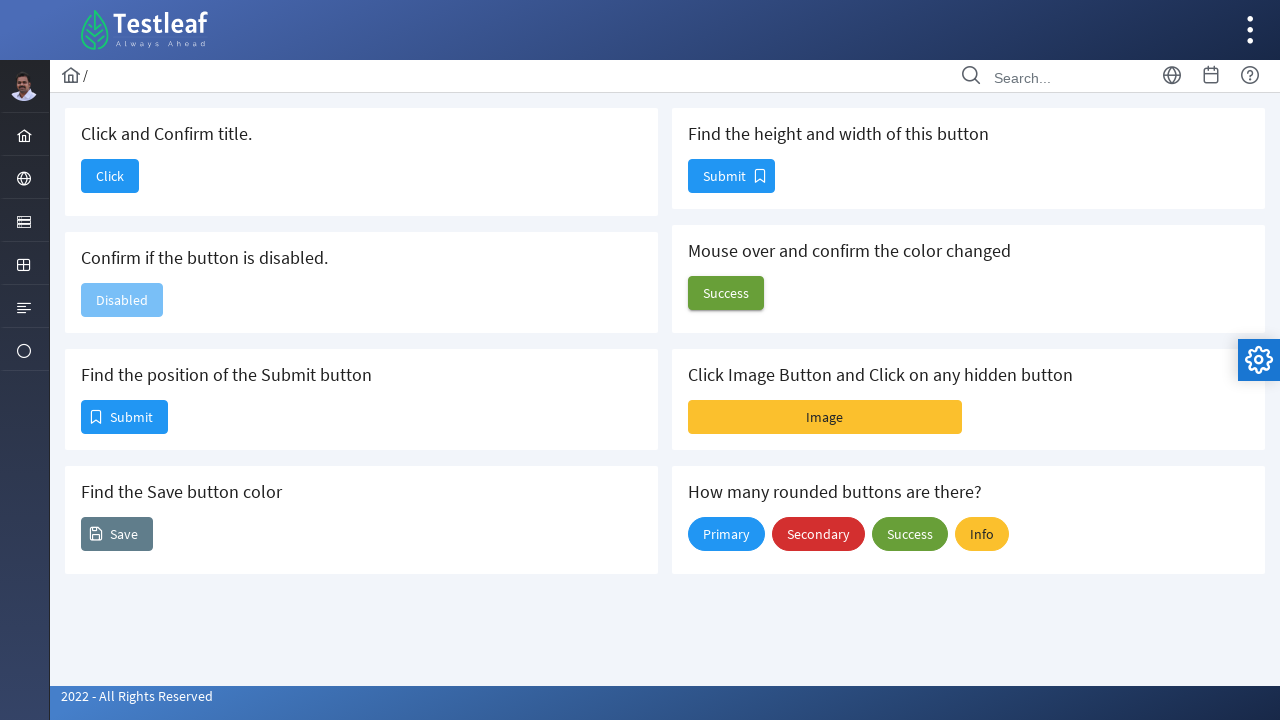

Waited for submit button to load
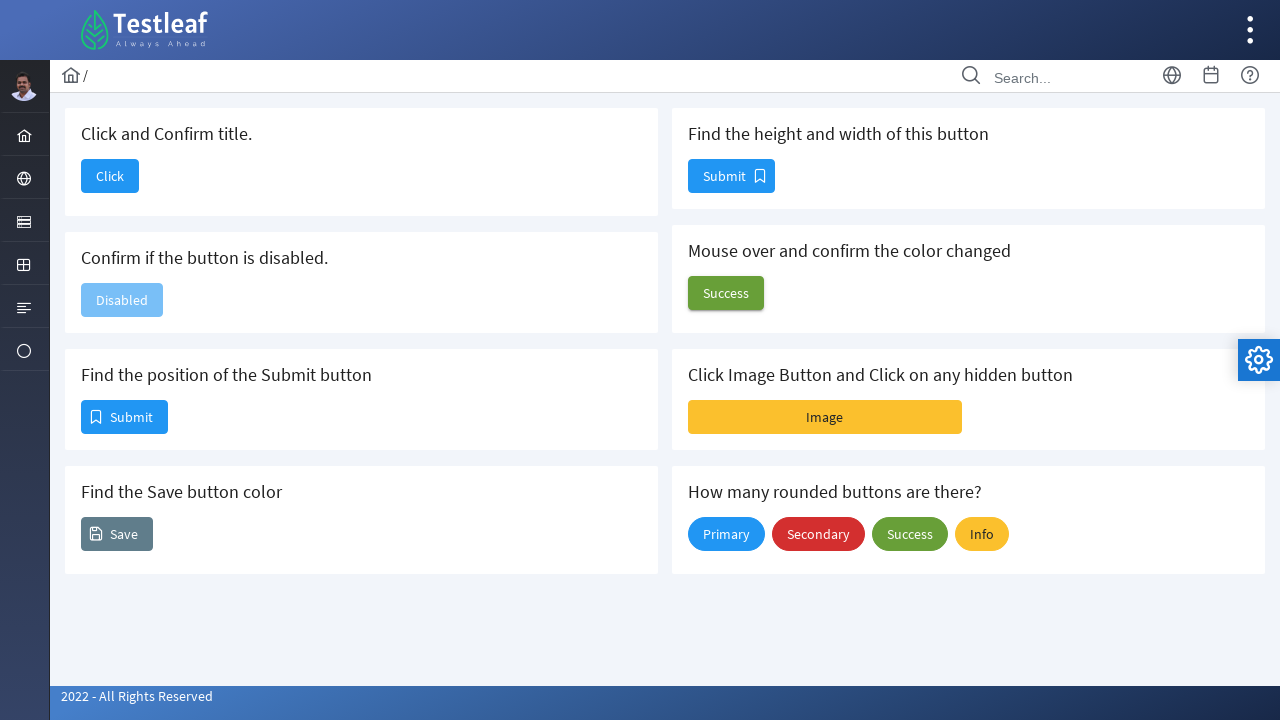

Waited for color button to load
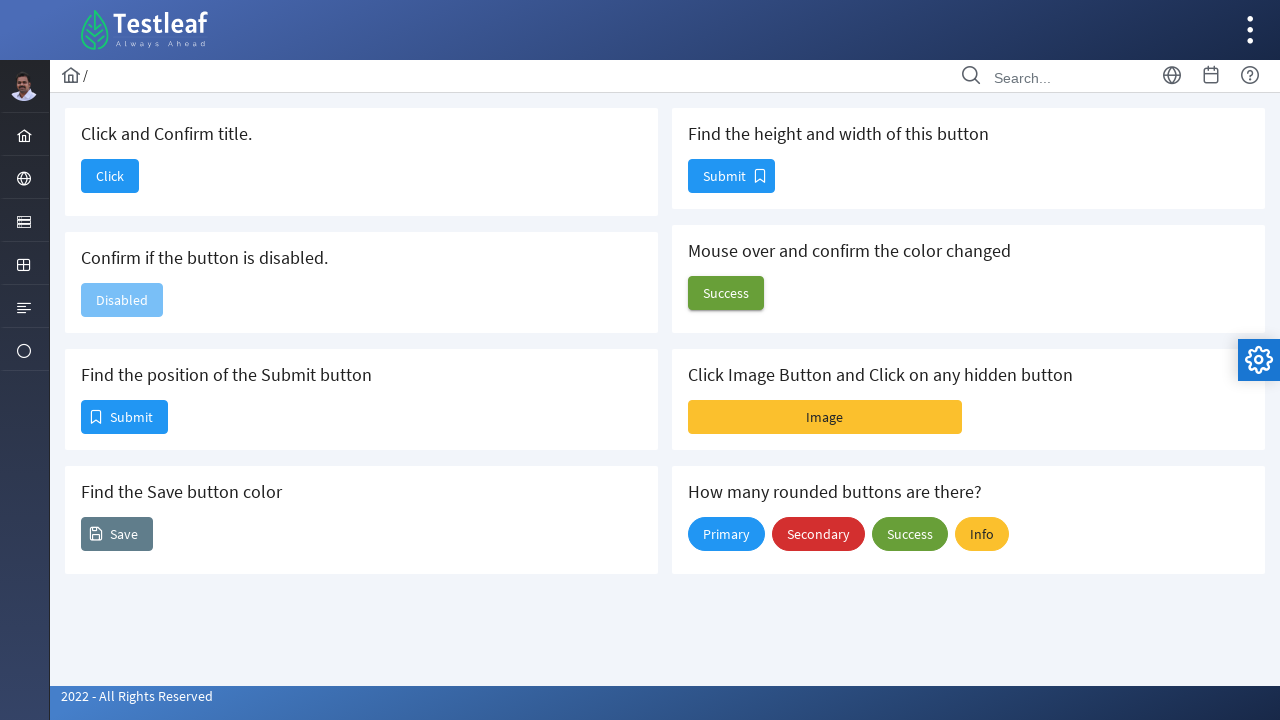

Waited for size button to load
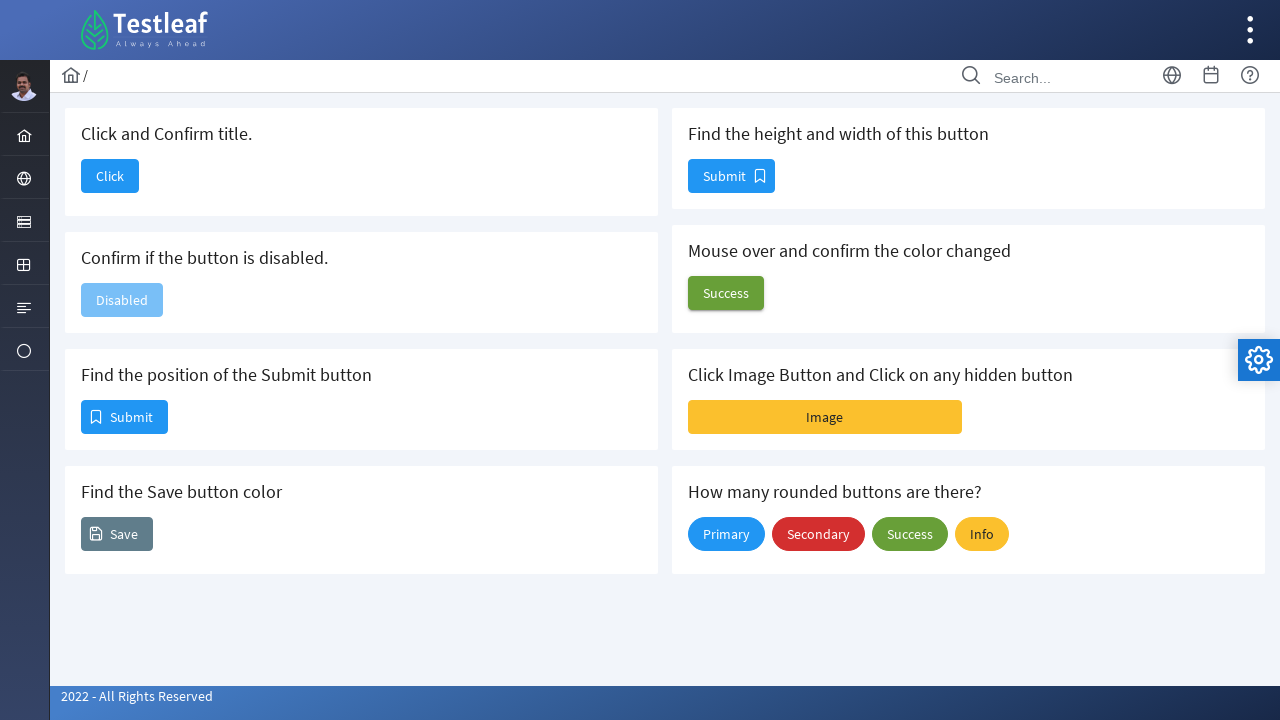

Hovered over color change button to trigger color change at (726, 293) on #j_idt88\:j_idt100
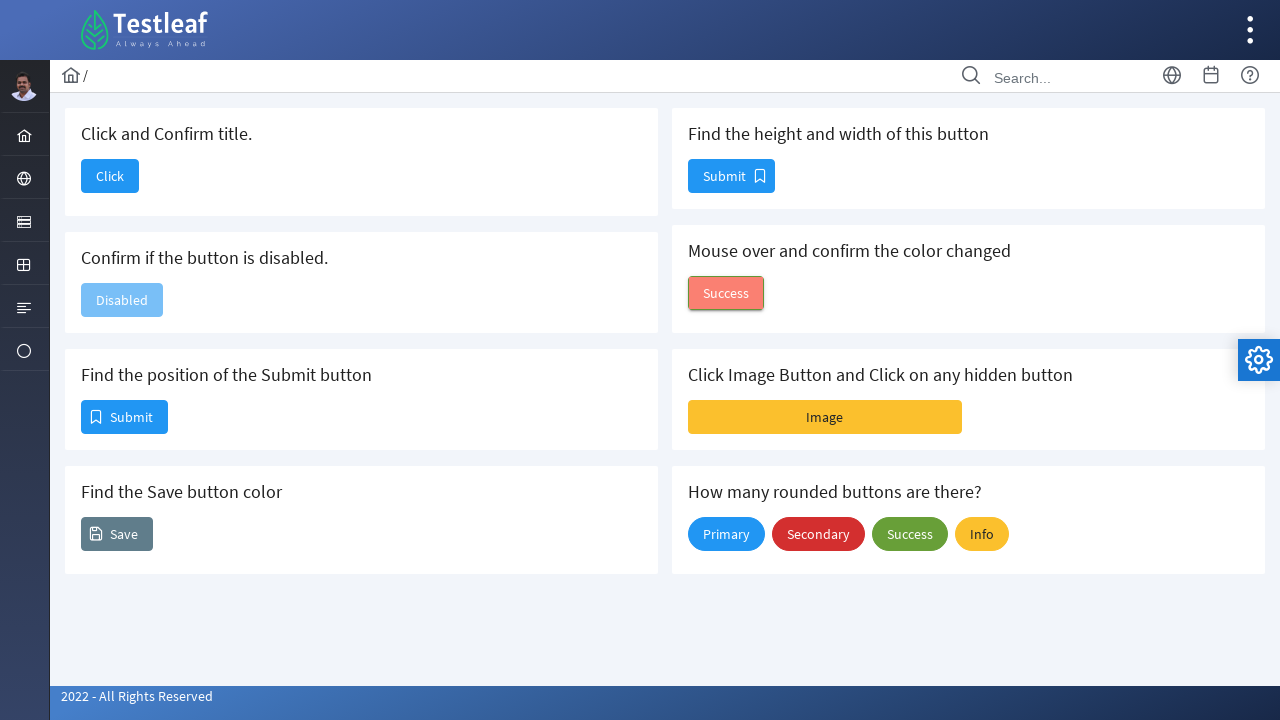

Clicked image button (first click) at (825, 417) on #j_idt88\:j_idt102\:imageBtn
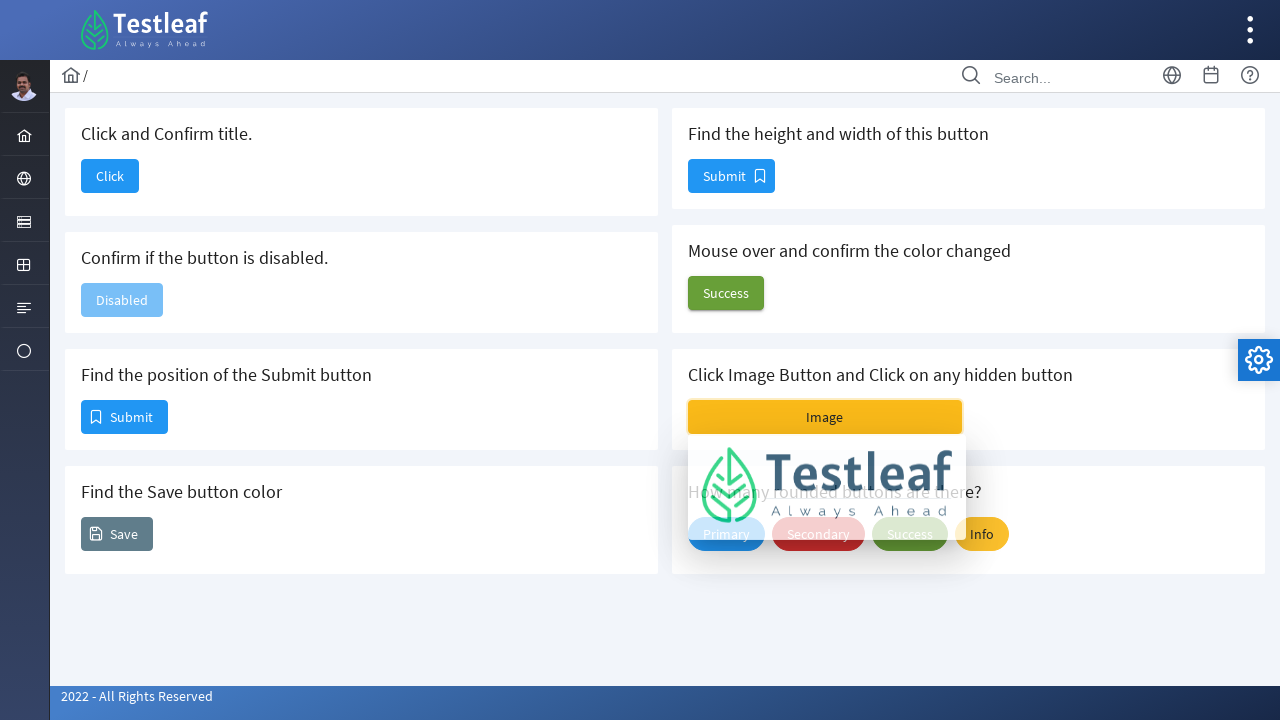

Clicked image button (second click) at (825, 417) on #j_idt88\:j_idt102\:imageBtn
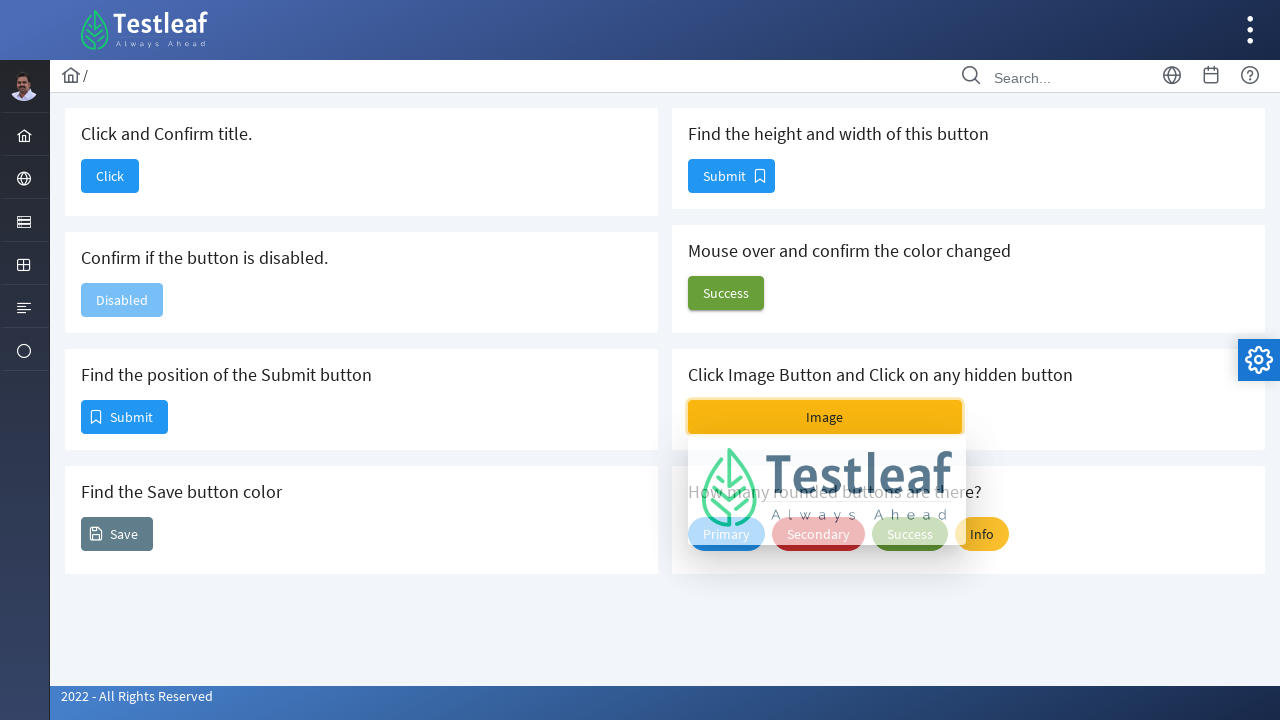

Verified multiple buttons exist in the buttons section
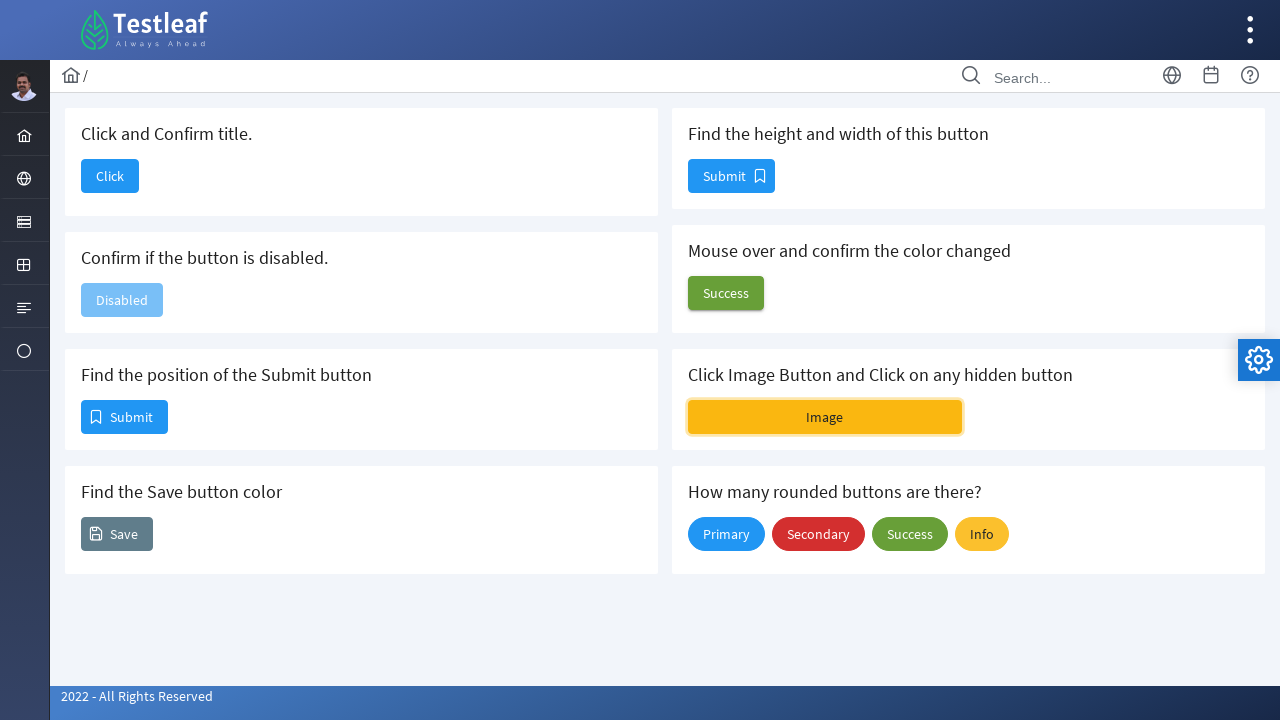

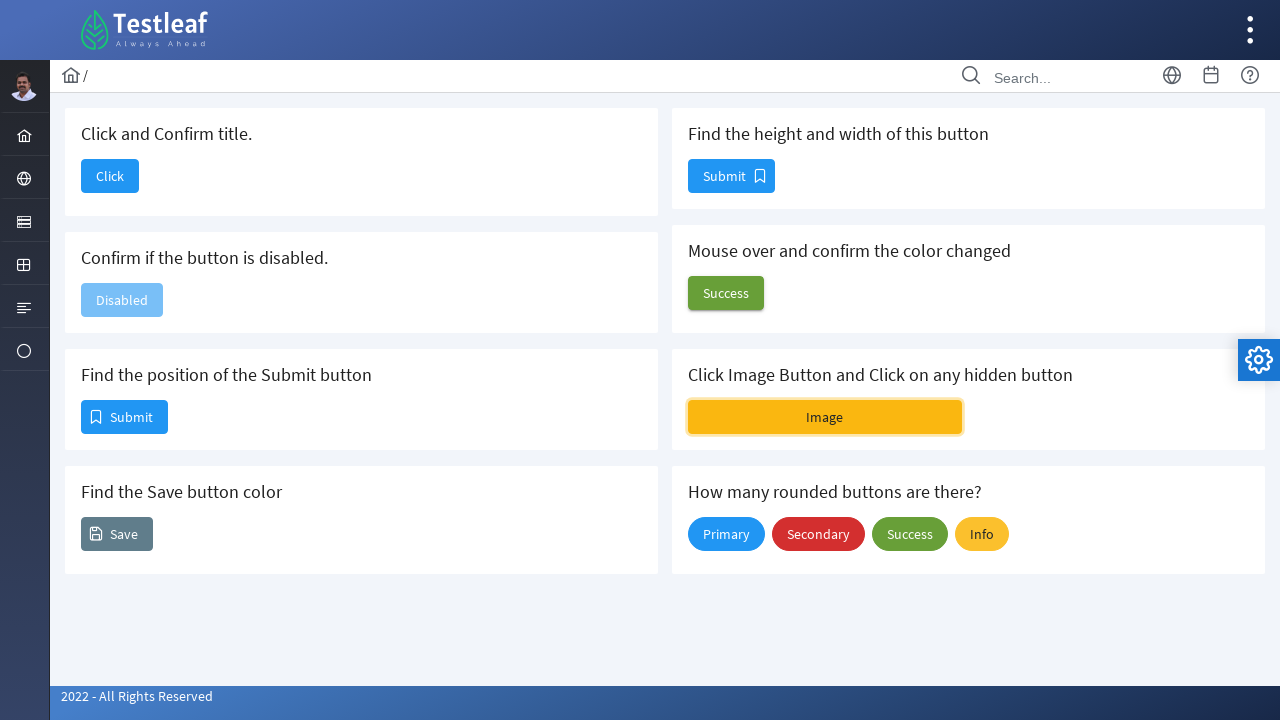